Tests an e-commerce flow by adding specific items to cart, proceeding to checkout, and applying a promo code

Starting URL: https://rahulshettyacademy.com/seleniumPractise/

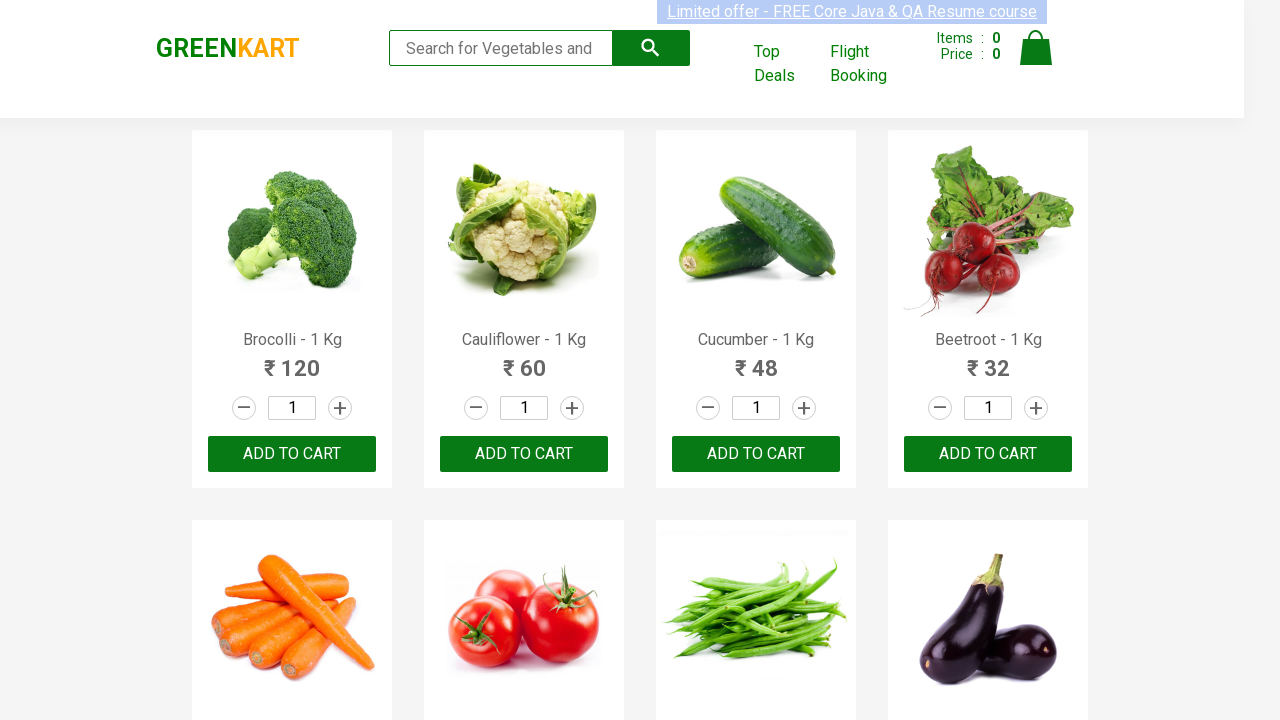

Retrieved all product elements from the page
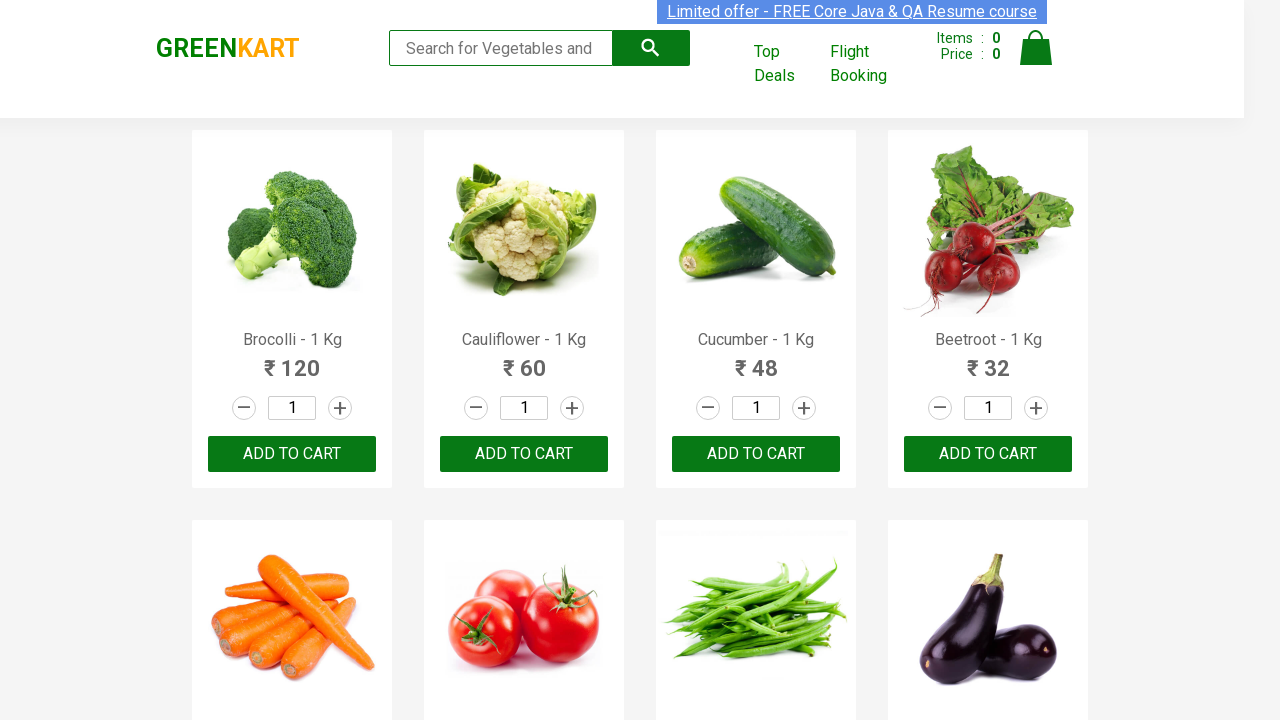

Added Brocolli to cart at (292, 454) on xpath=//div[@class='product-action']/button >> nth=0
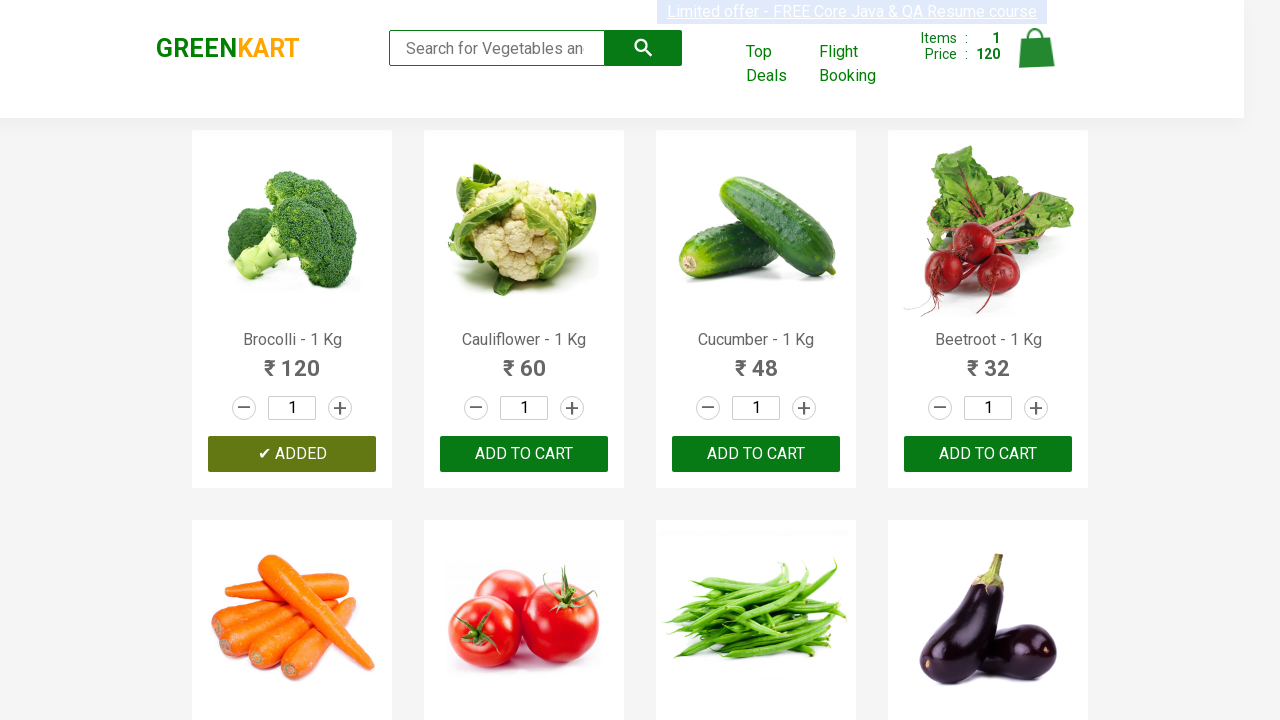

Added Cucumber to cart at (756, 454) on xpath=//div[@class='product-action']/button >> nth=2
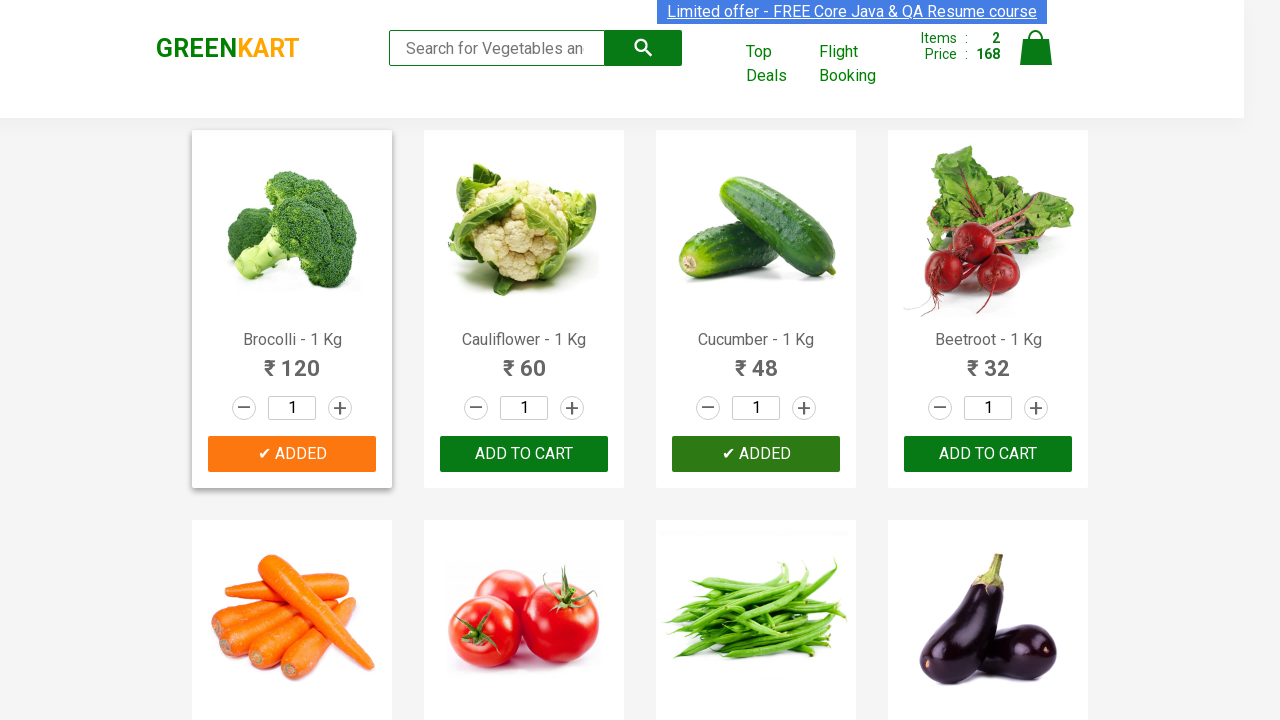

Added Beetroot to cart at (988, 454) on xpath=//div[@class='product-action']/button >> nth=3
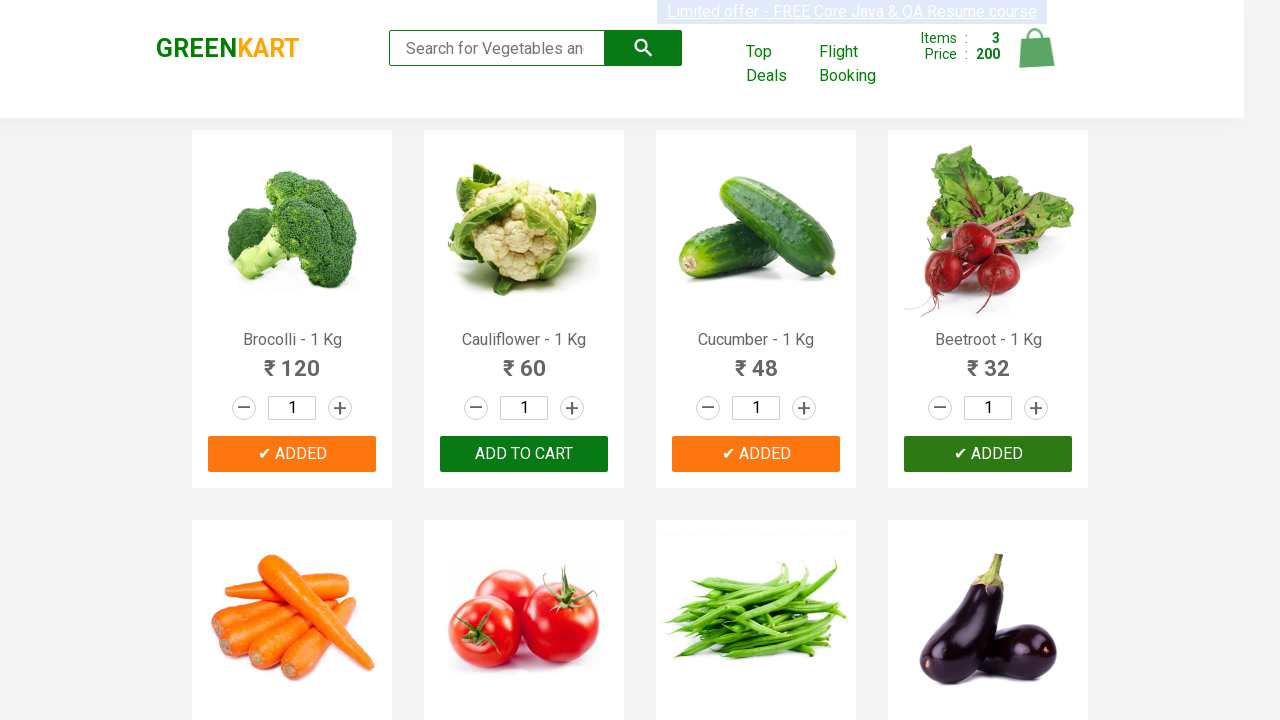

Clicked on cart icon to open shopping cart at (1036, 48) on xpath=//img[@alt='Cart']
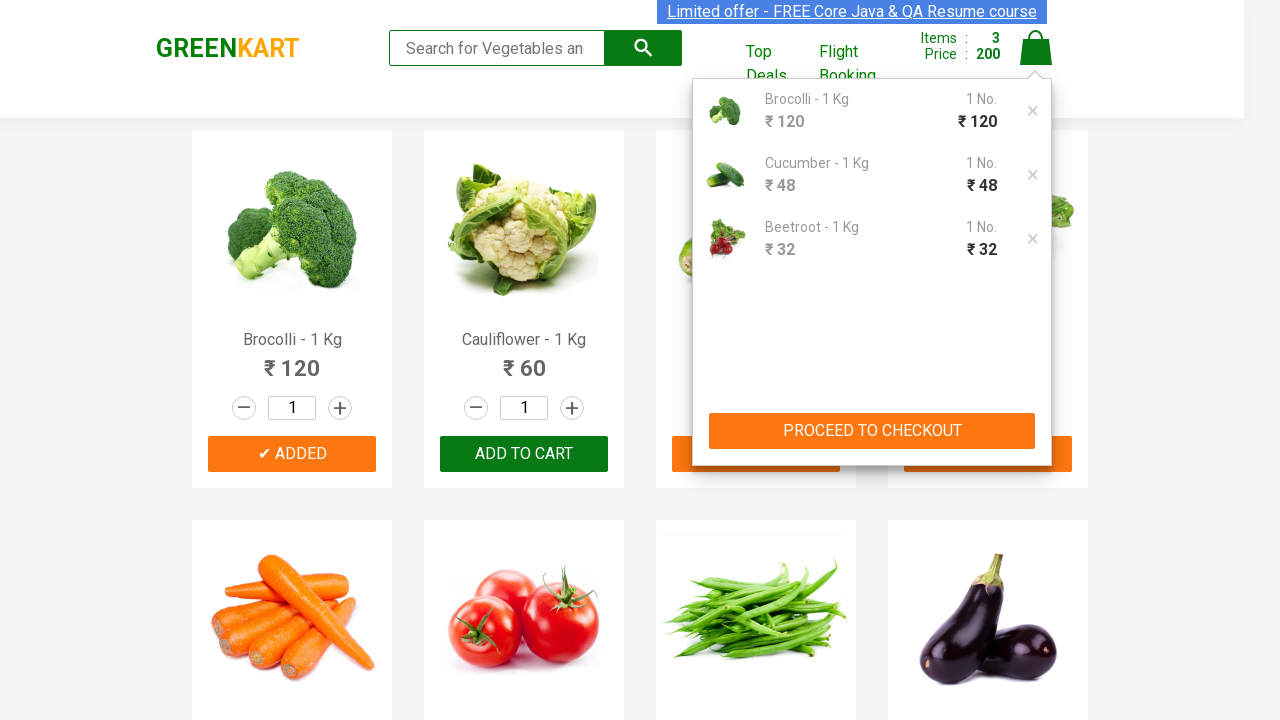

Clicked PROCEED TO CHECKOUT button at (872, 431) on xpath=//button[contains(text(), 'PROCEED TO CHECKOUT')]
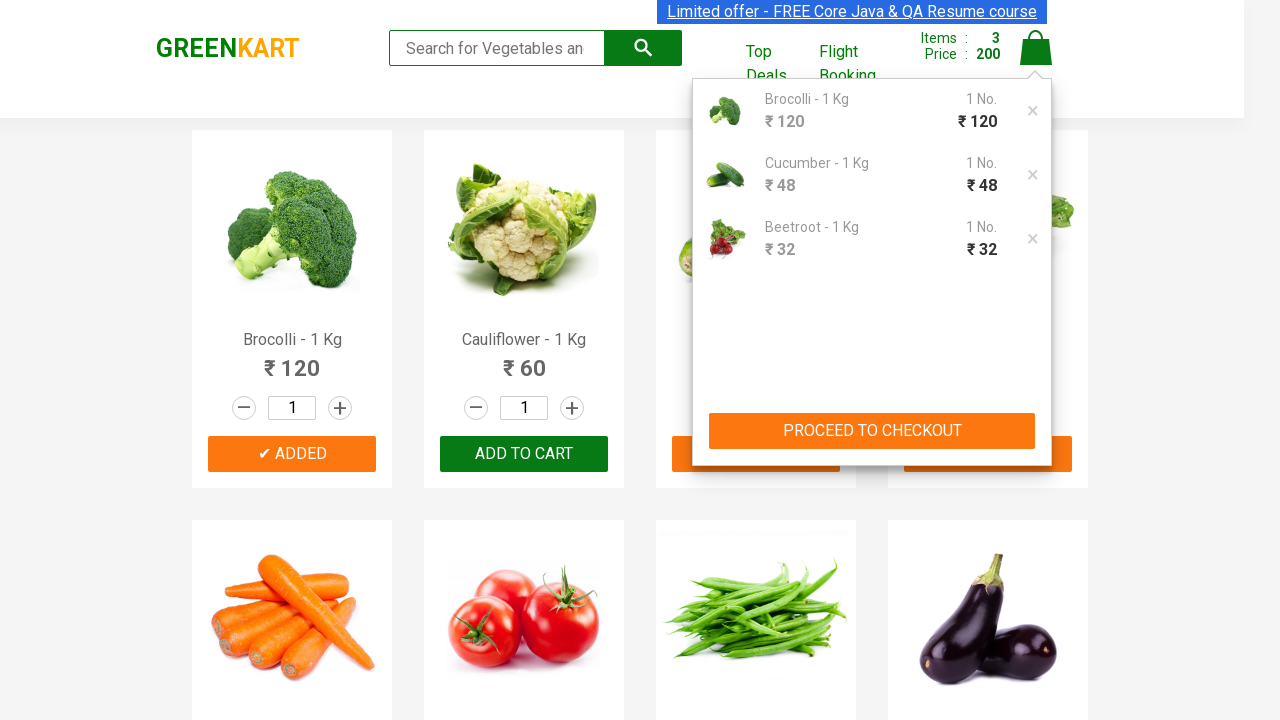

Promo code input field became visible
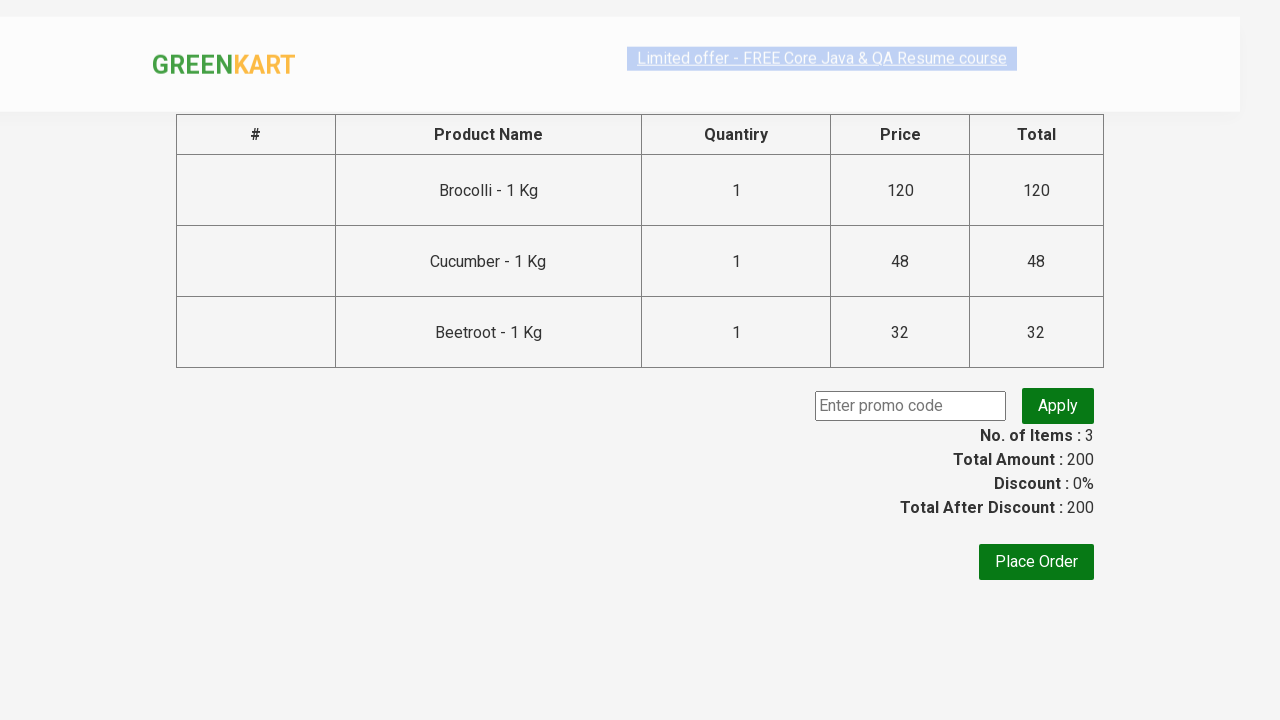

Entered promo code 'rahulshettyacademy' on input.promoCode
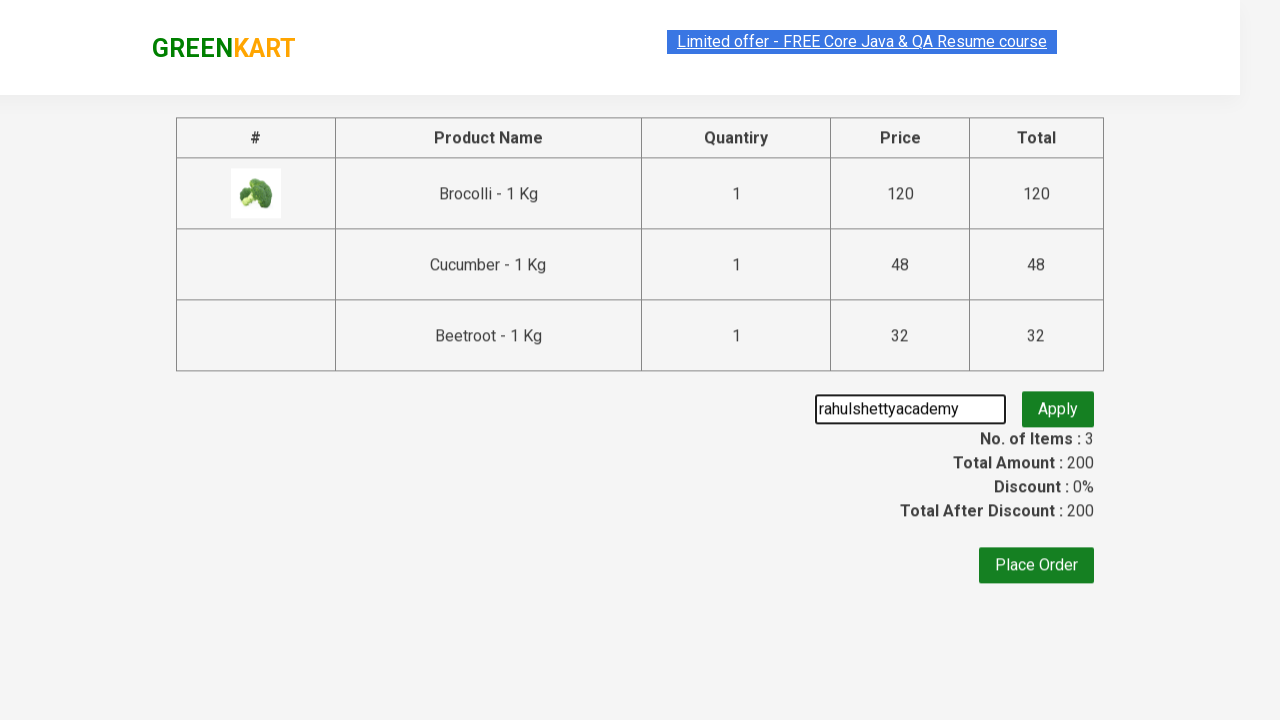

Clicked apply promo button at (1058, 406) on button.promoBtn
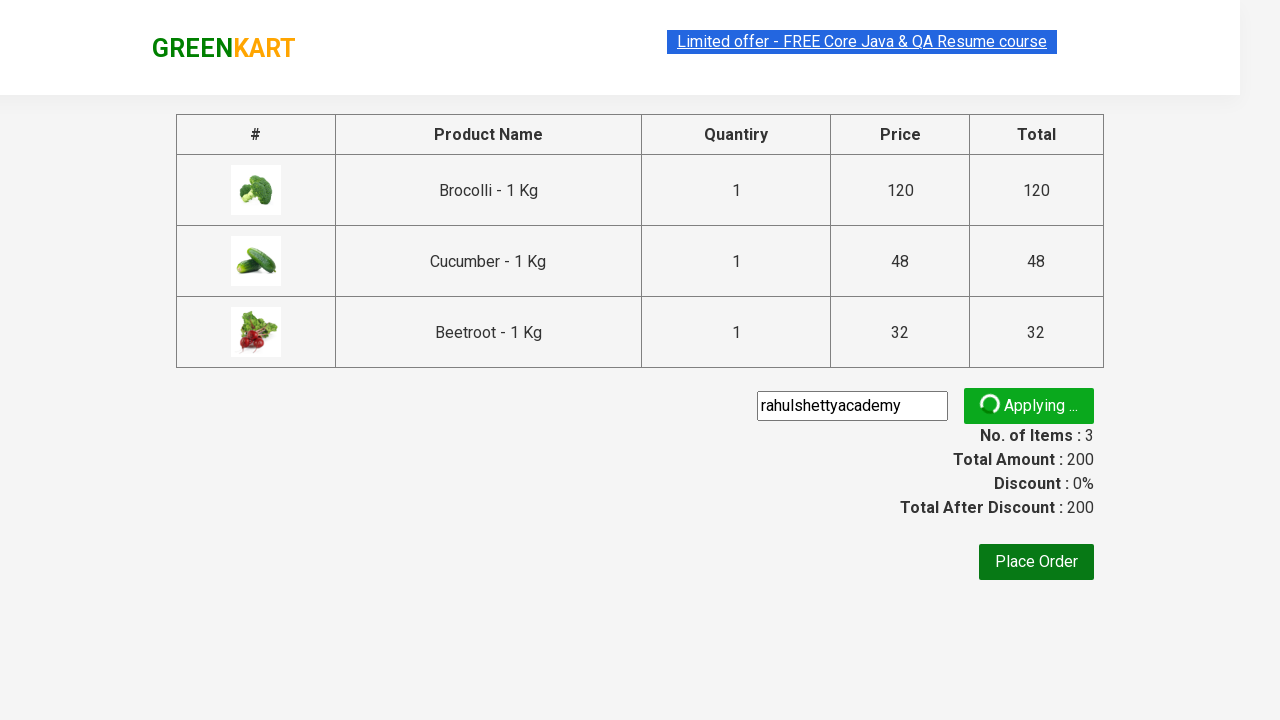

Promo code was successfully applied and confirmation message appeared
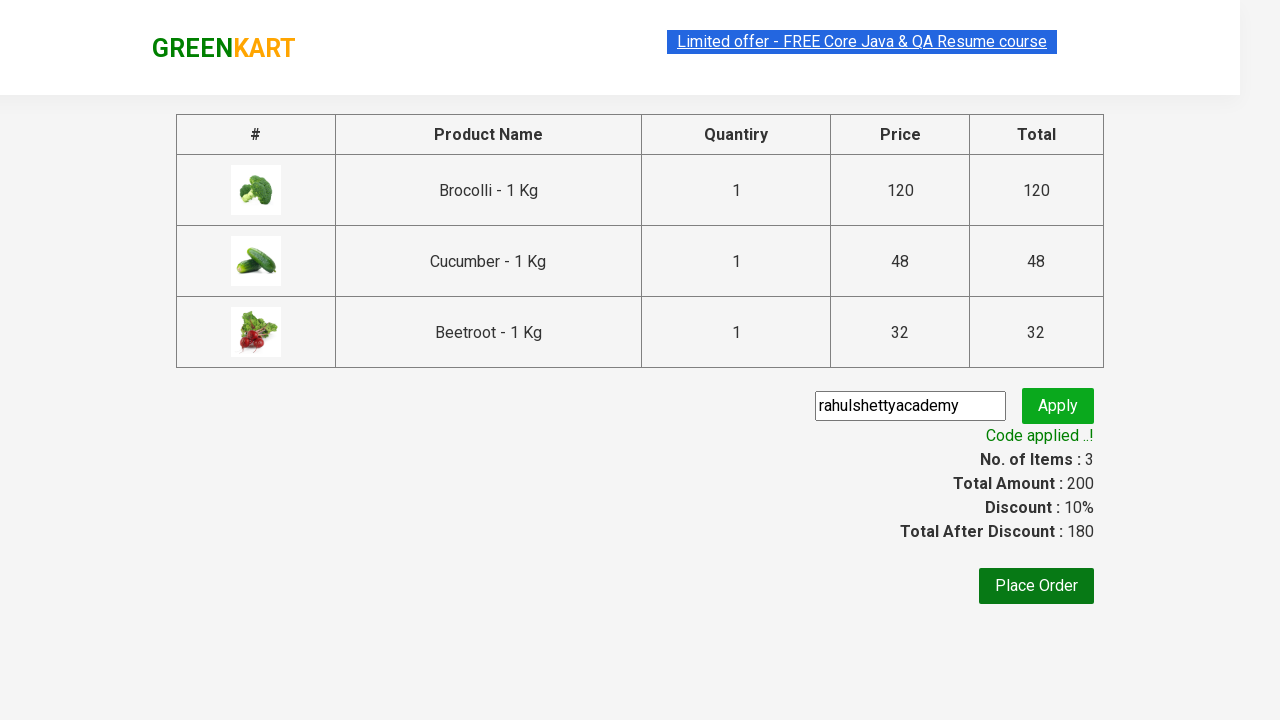

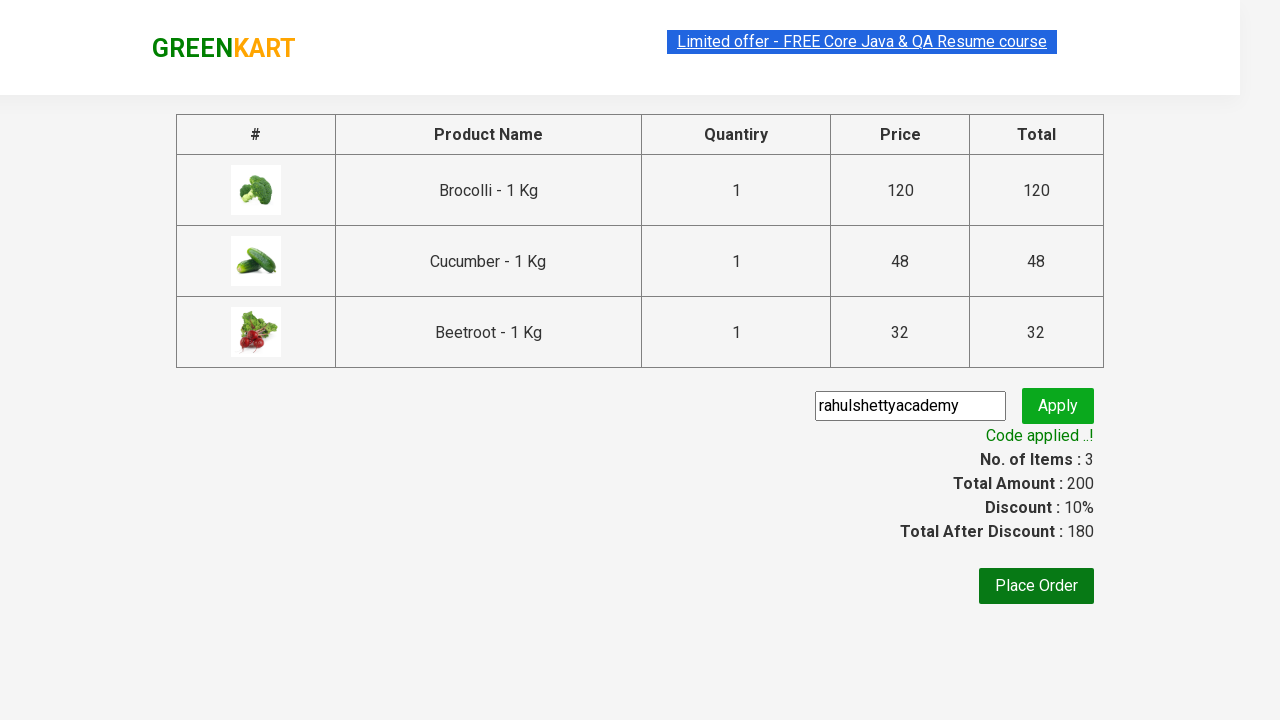